Tests the TextBox form by navigating through Elements section, filling out user details (name, email, addresses), and submitting the form

Starting URL: https://demoqa.com/

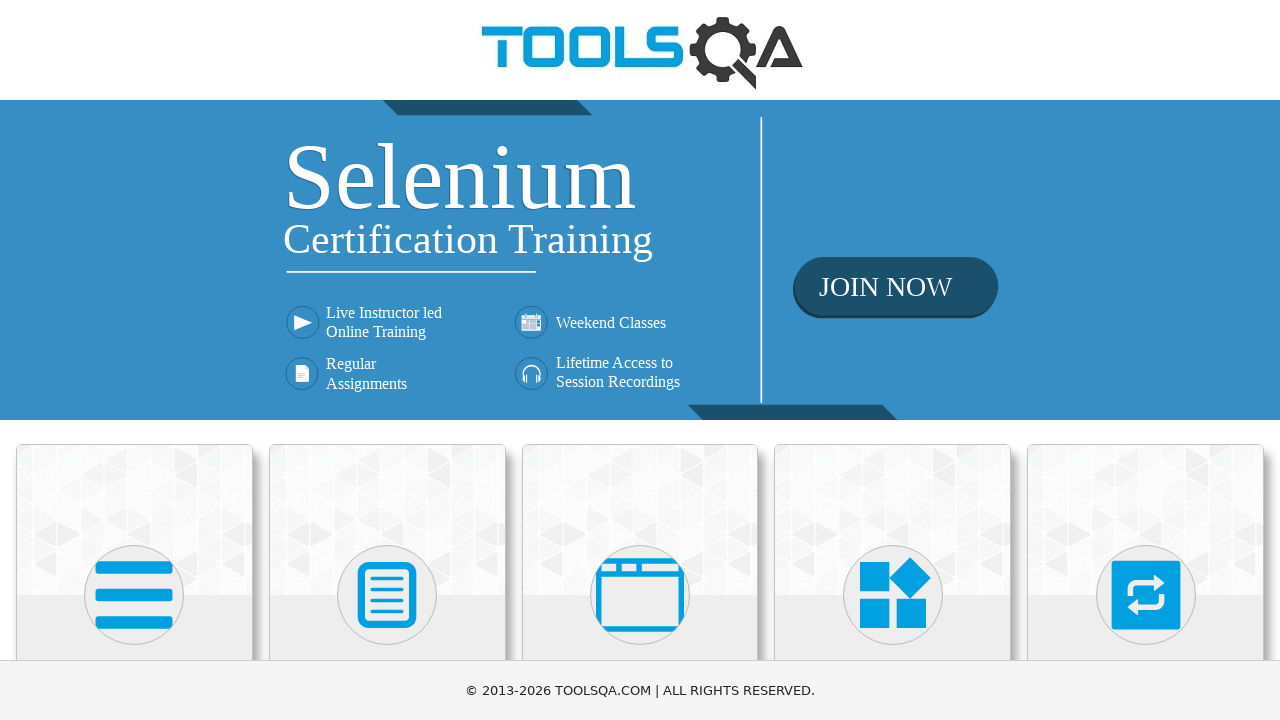

Clicked on Elements card on homepage at (134, 520) on div.card:has-text('Elements')
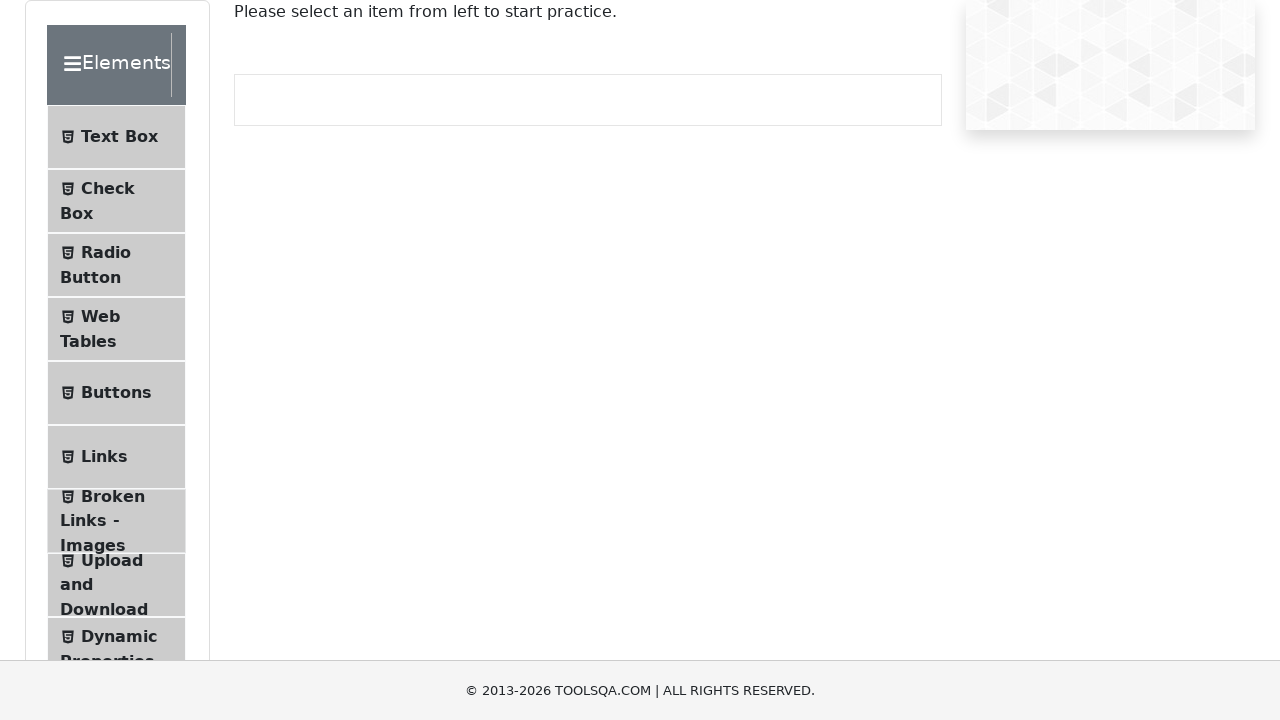

Clicked on Text Box in the sidebar at (119, 137) on text=Text Box
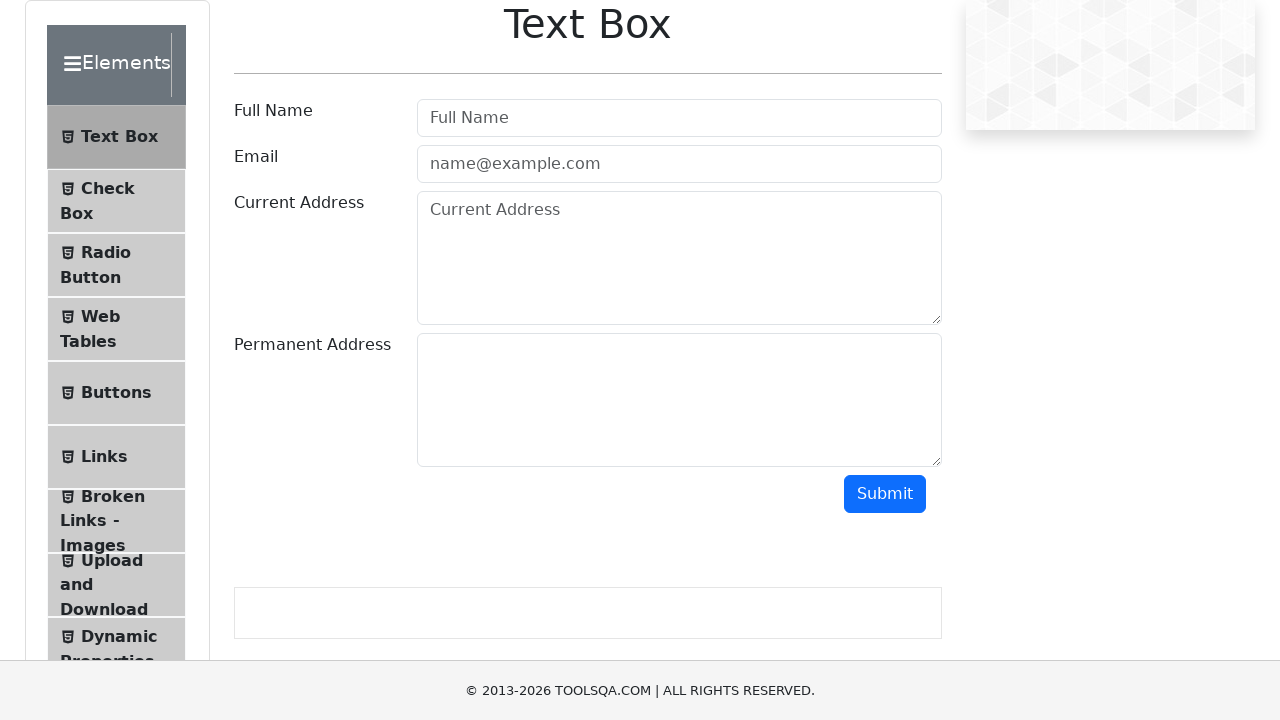

Filled in full name field with 'John Anderson' on #userName
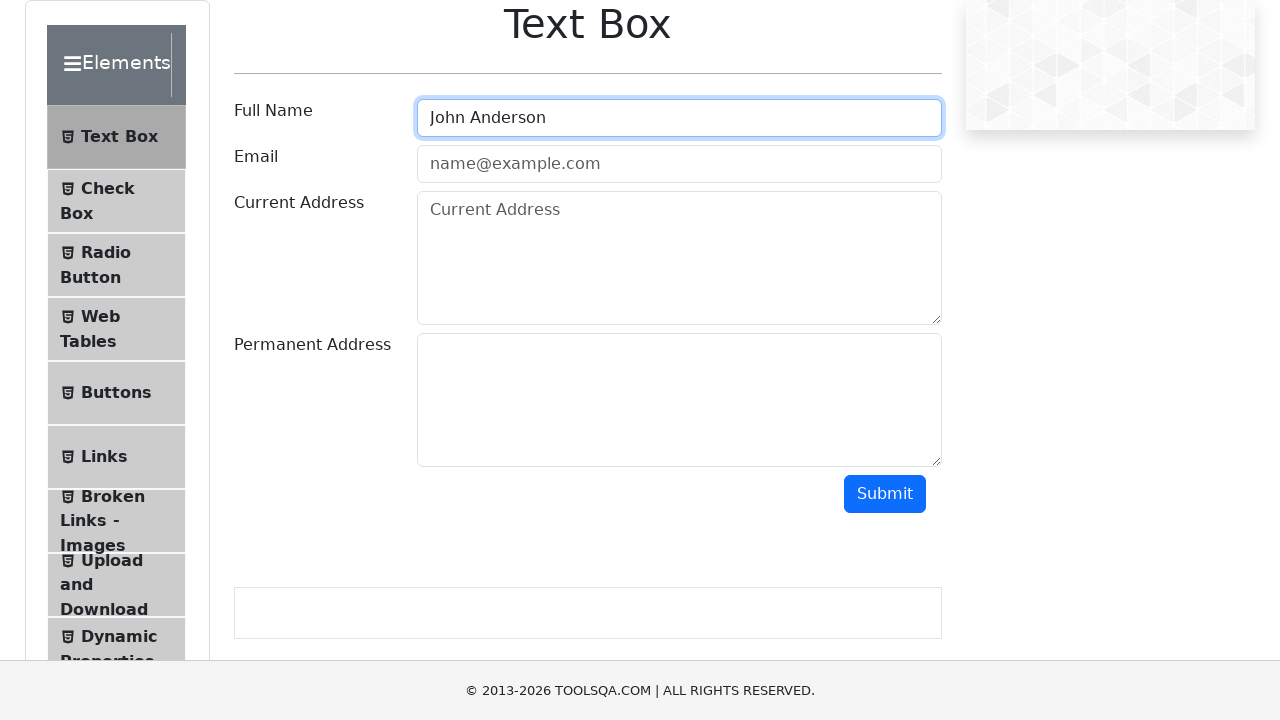

Filled in email field with 'john.anderson@testmail.com' on #userEmail
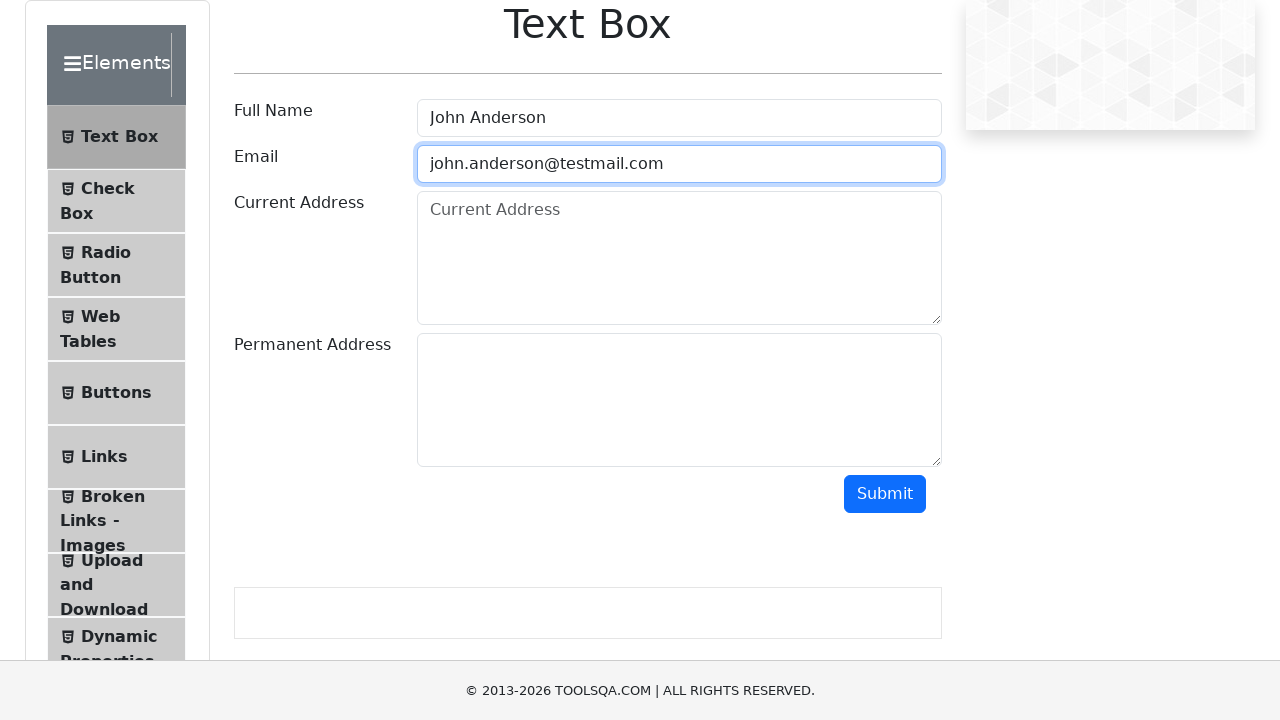

Filled in current address field with '123 Oak Street, Springfield, IL 62701' on #currentAddress
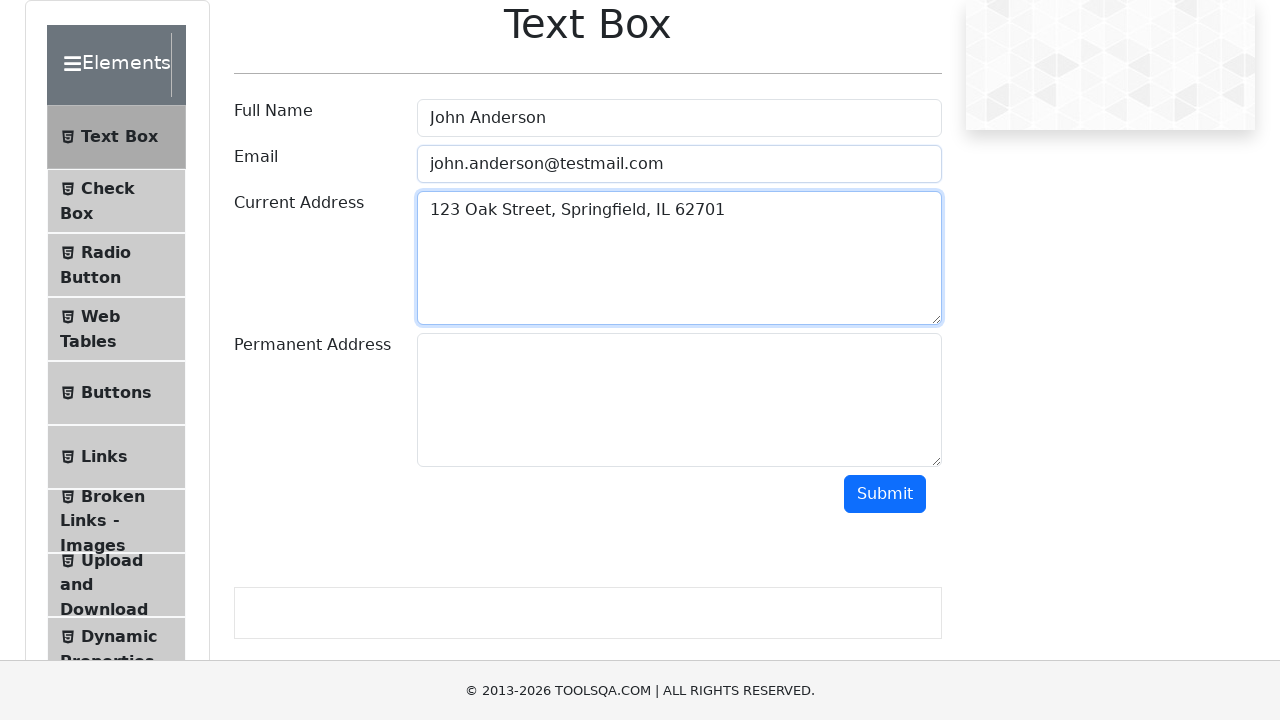

Filled in permanent address field with '456 Maple Avenue, Chicago, IL 60601' on #permanentAddress
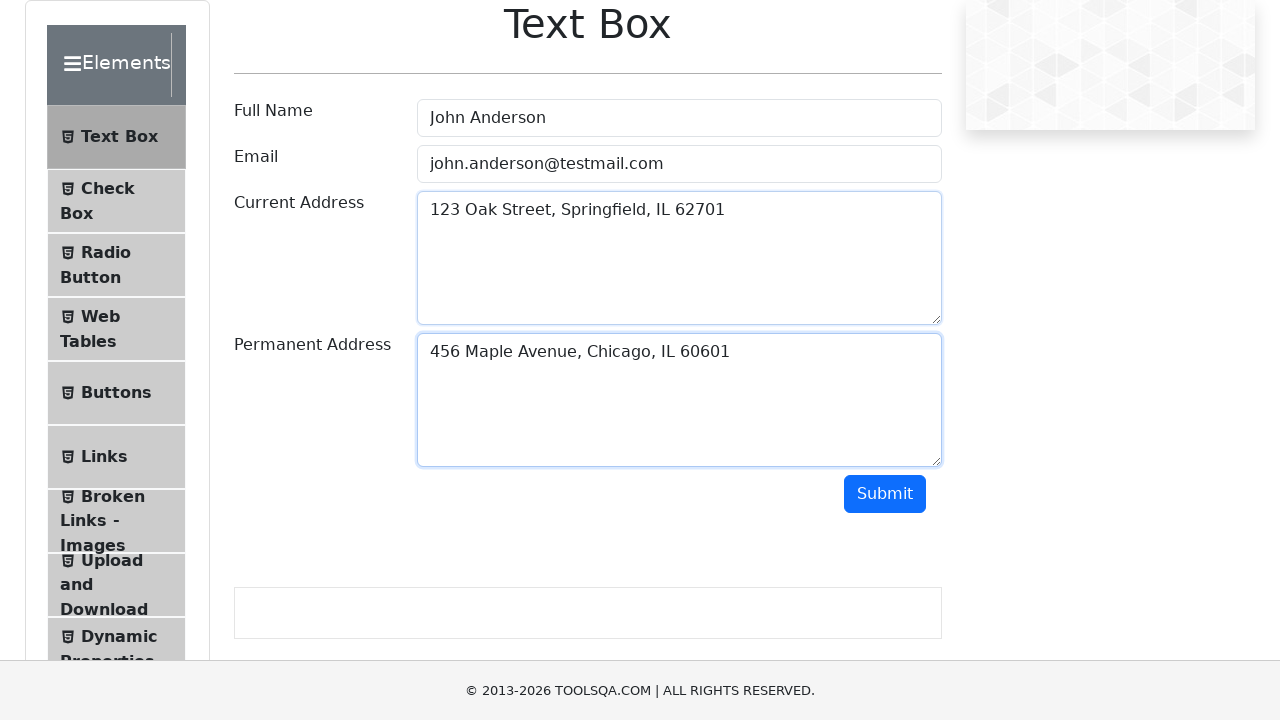

Scrolled submit button into view
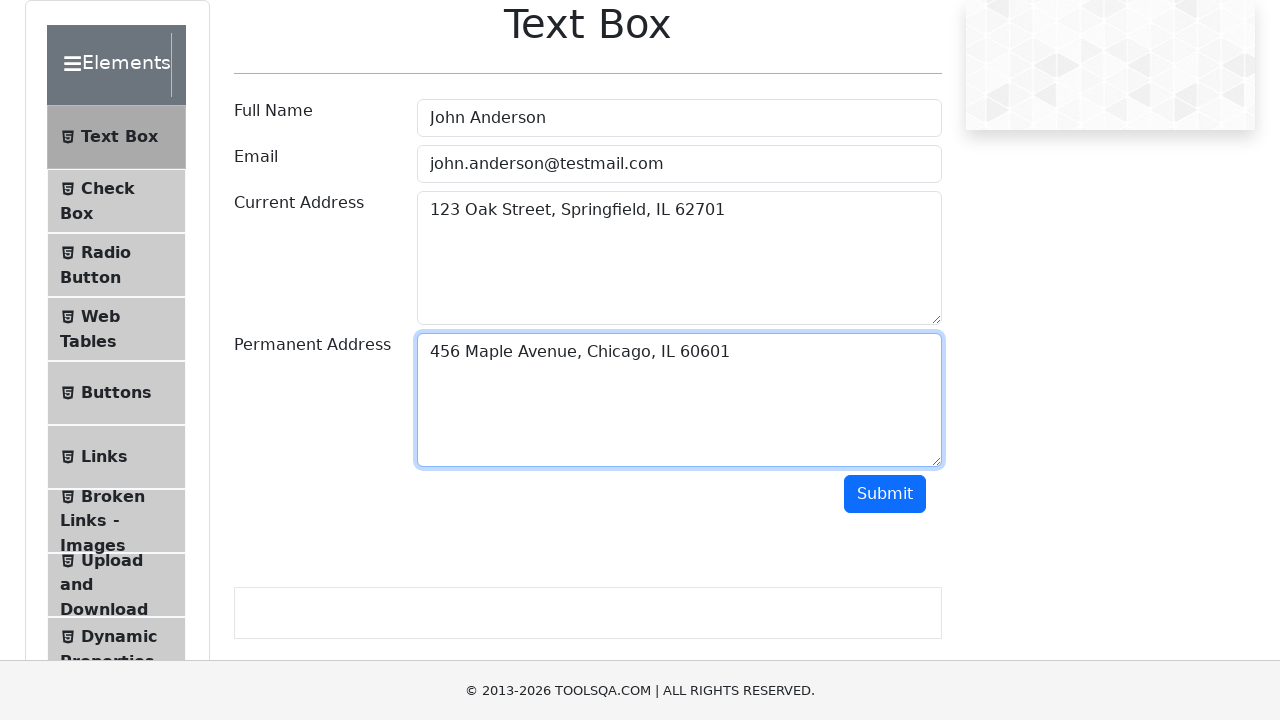

Clicked submit button to submit the form at (885, 494) on #submit
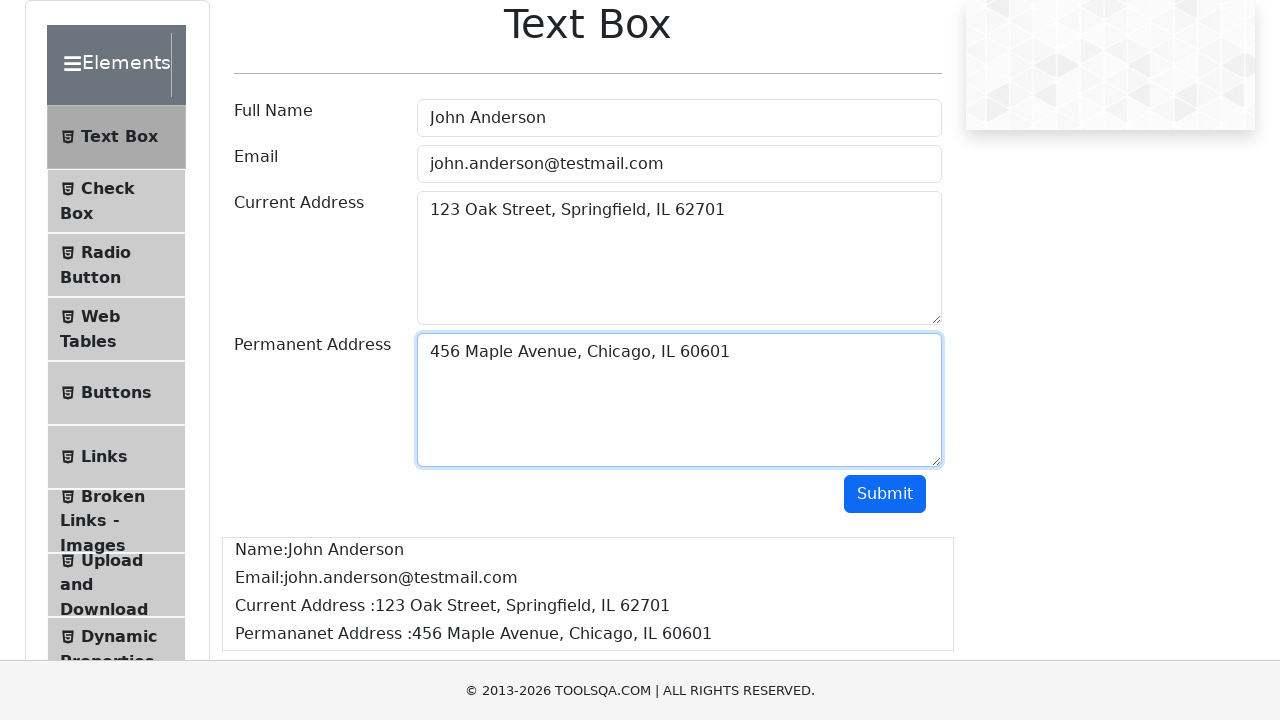

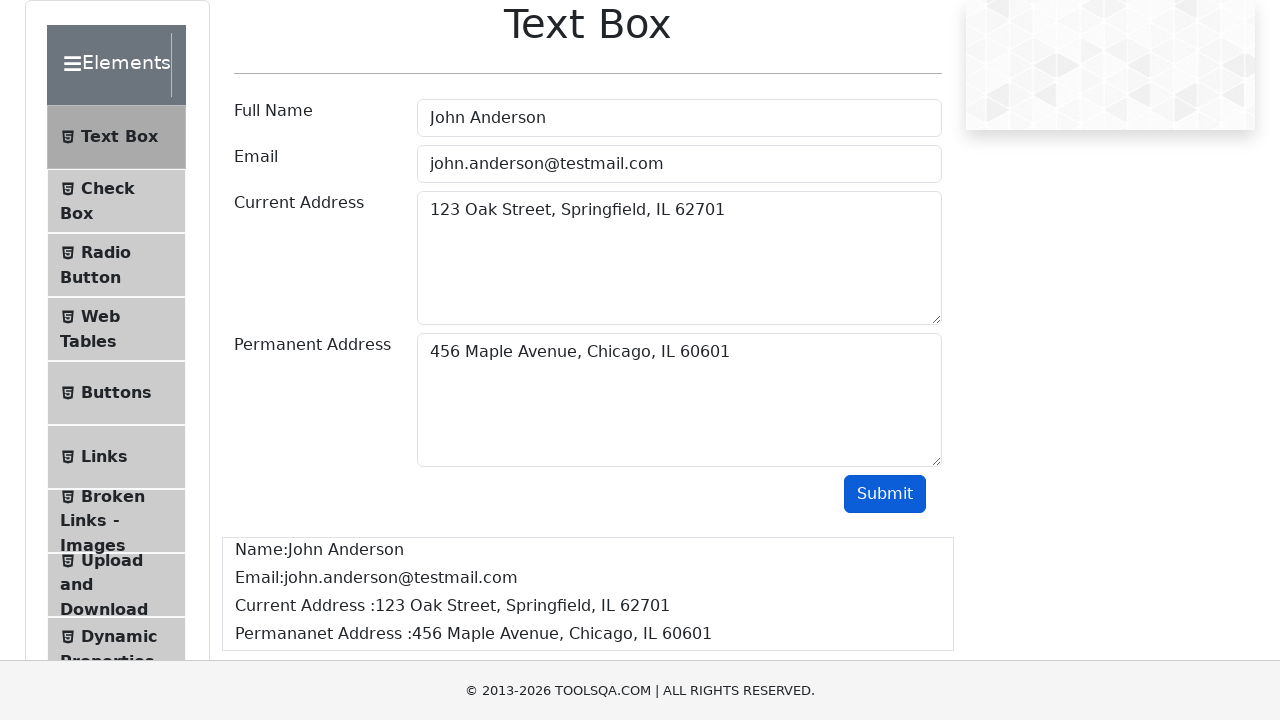